Tests dragging an element by a specific offset distance

Starting URL: https://demoqa.com/dragabble

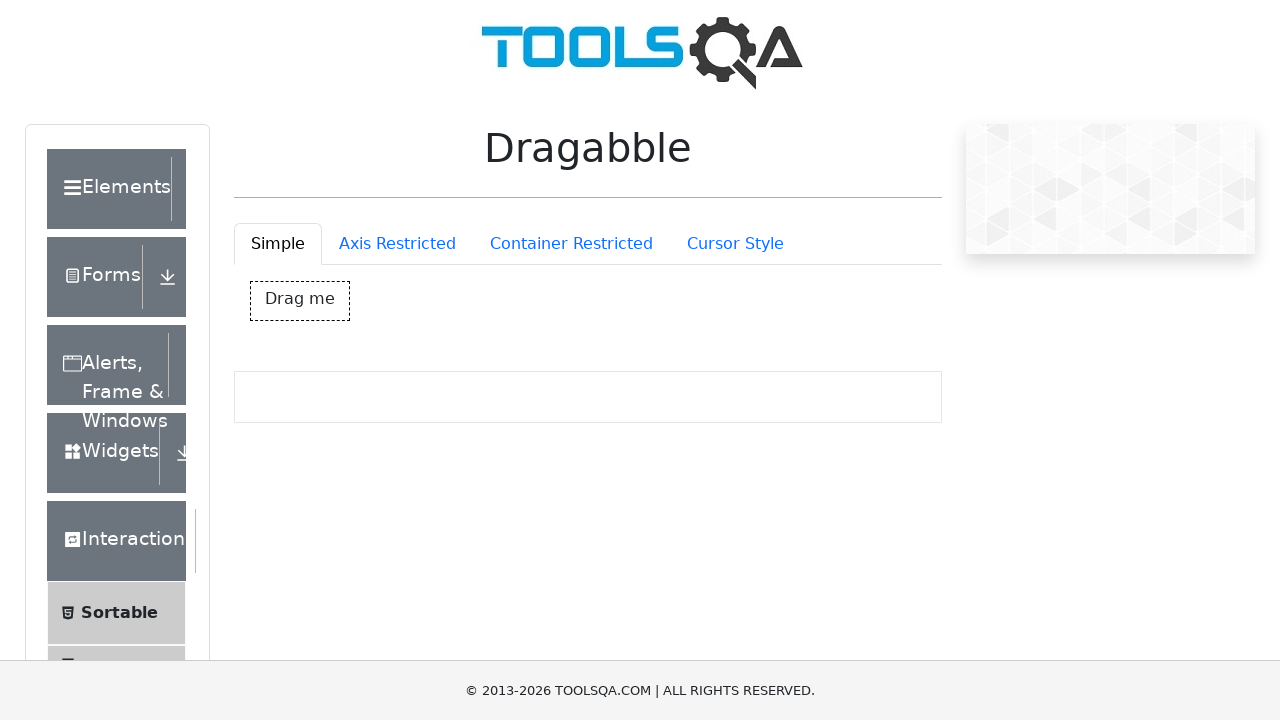

Waited for drag box element to load
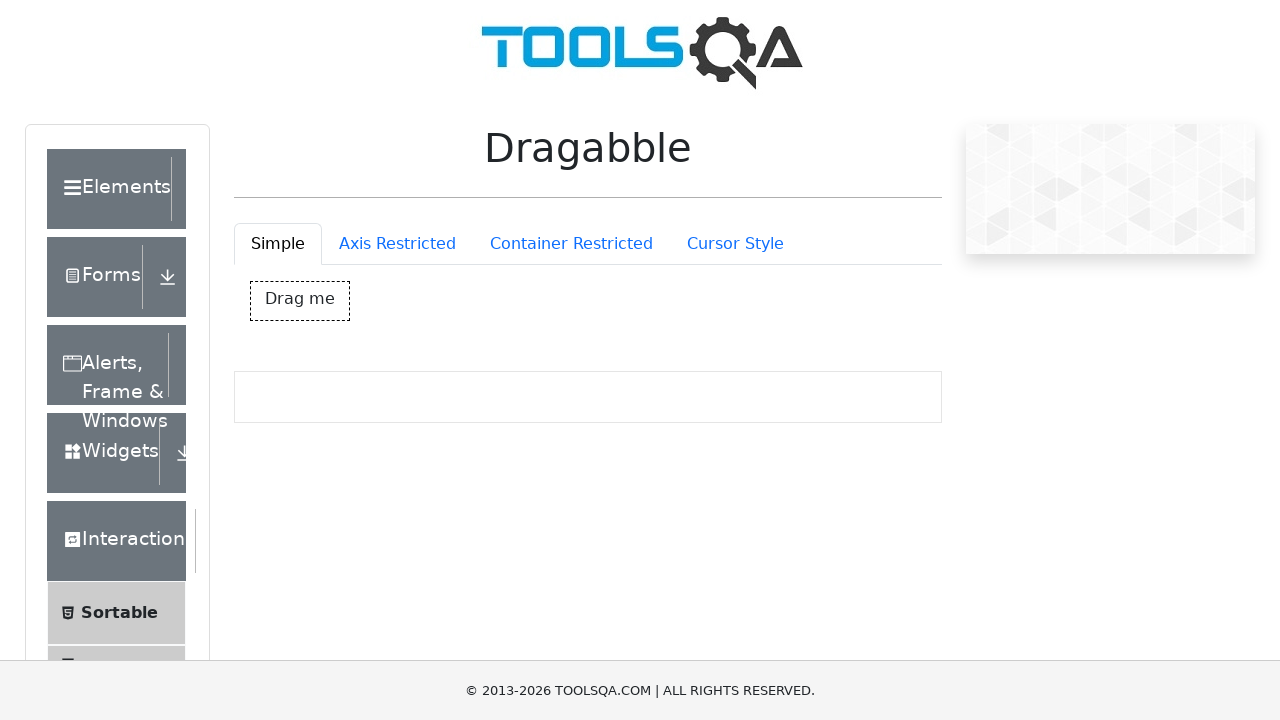

Retrieved bounding box of drag box element
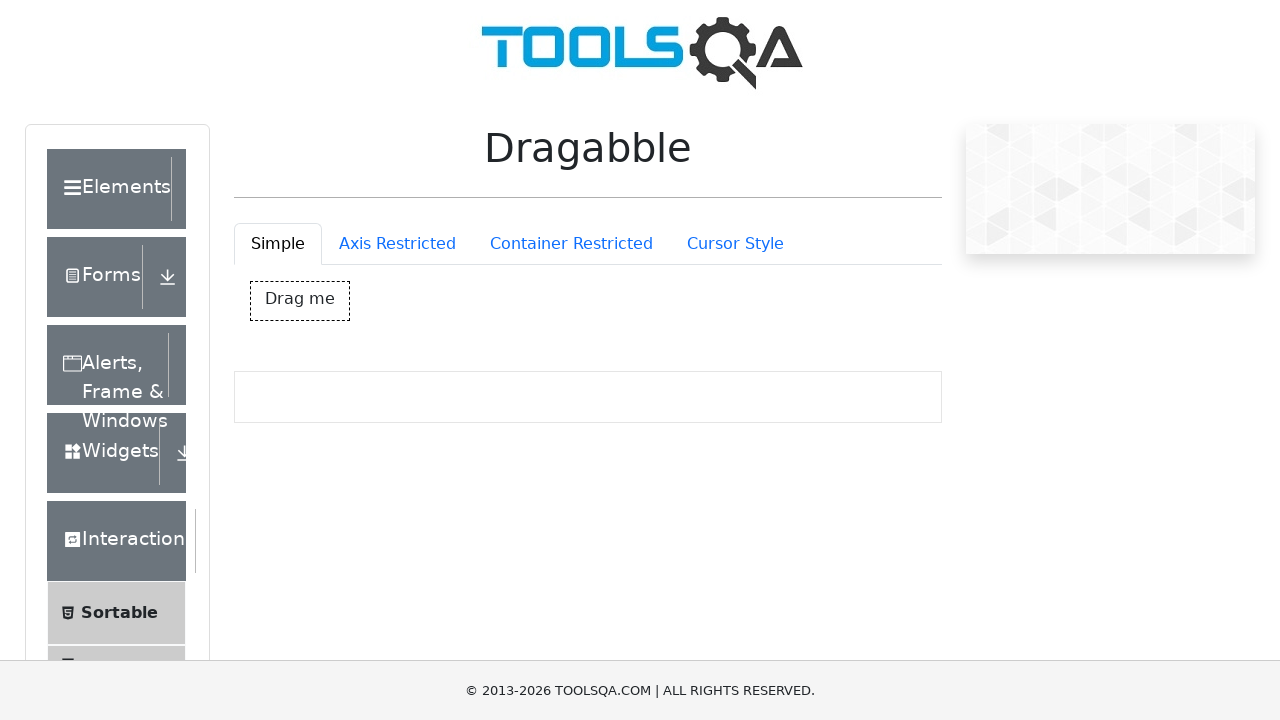

Moved mouse to center of drag box element at (300, 301)
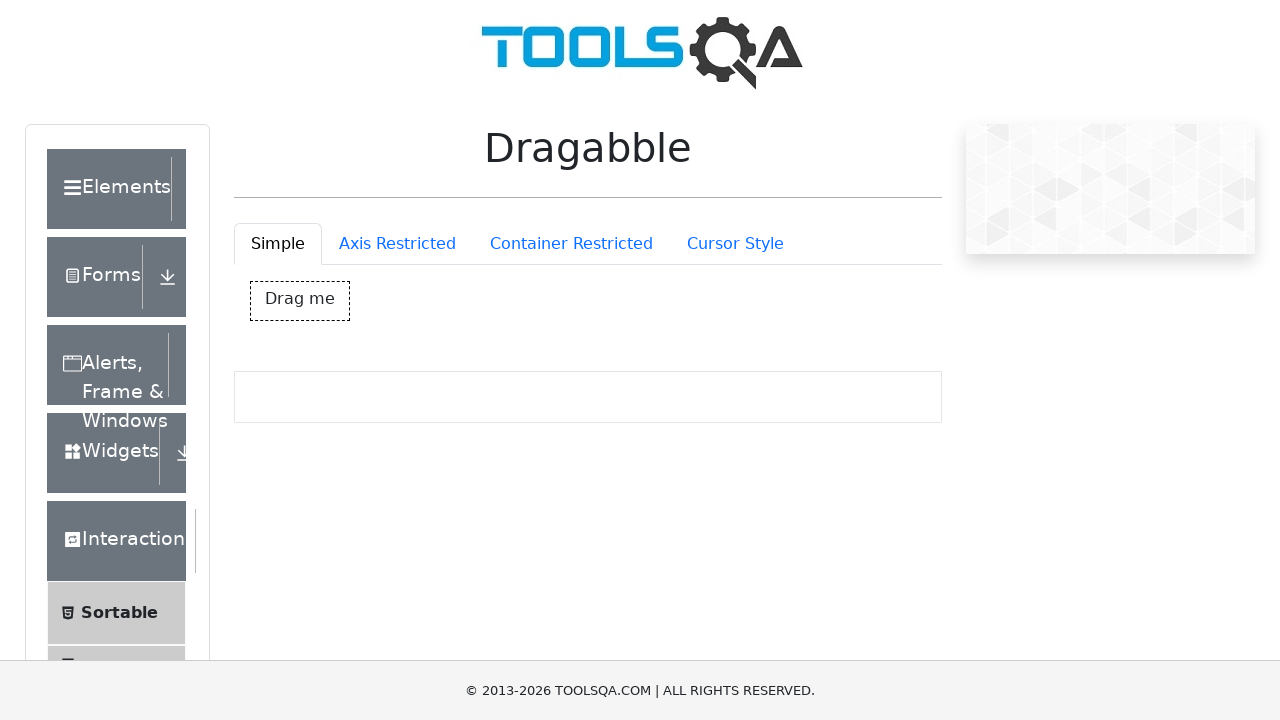

Pressed mouse button down to start drag at (300, 301)
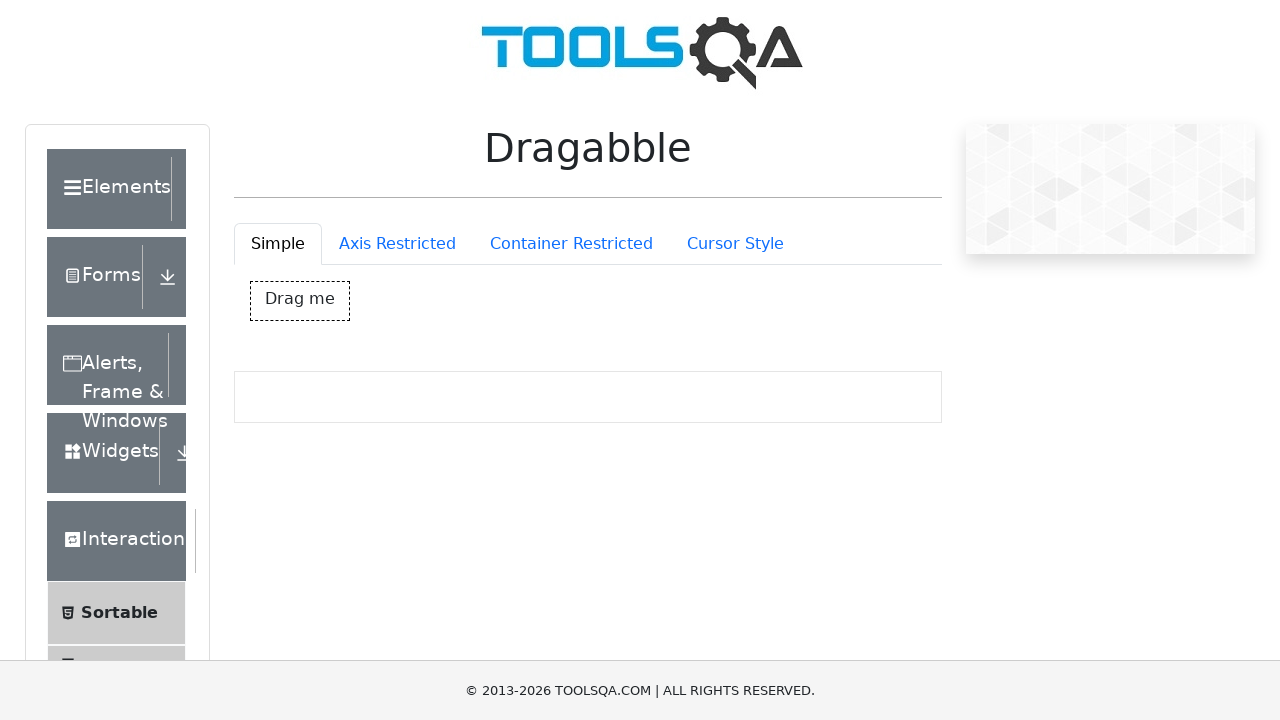

Dragged element by offset of 150 pixels right and 150 pixels down at (450, 451)
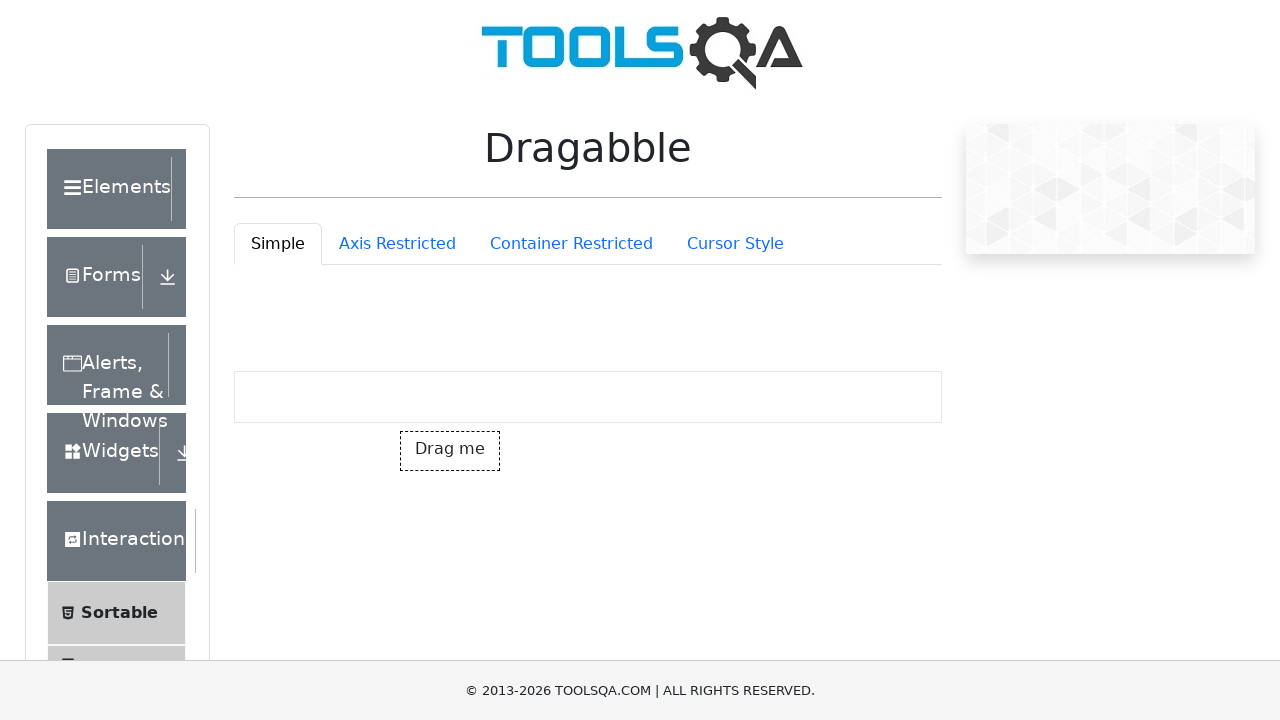

Released mouse button to complete drag operation at (450, 451)
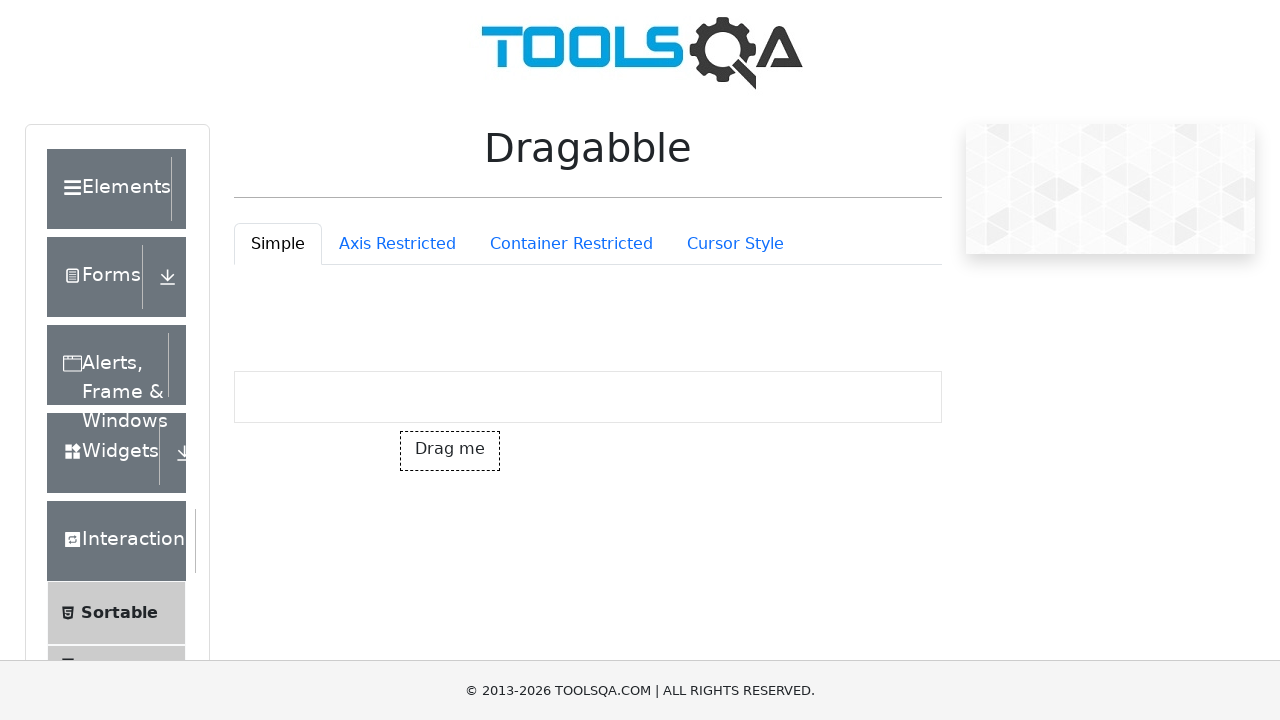

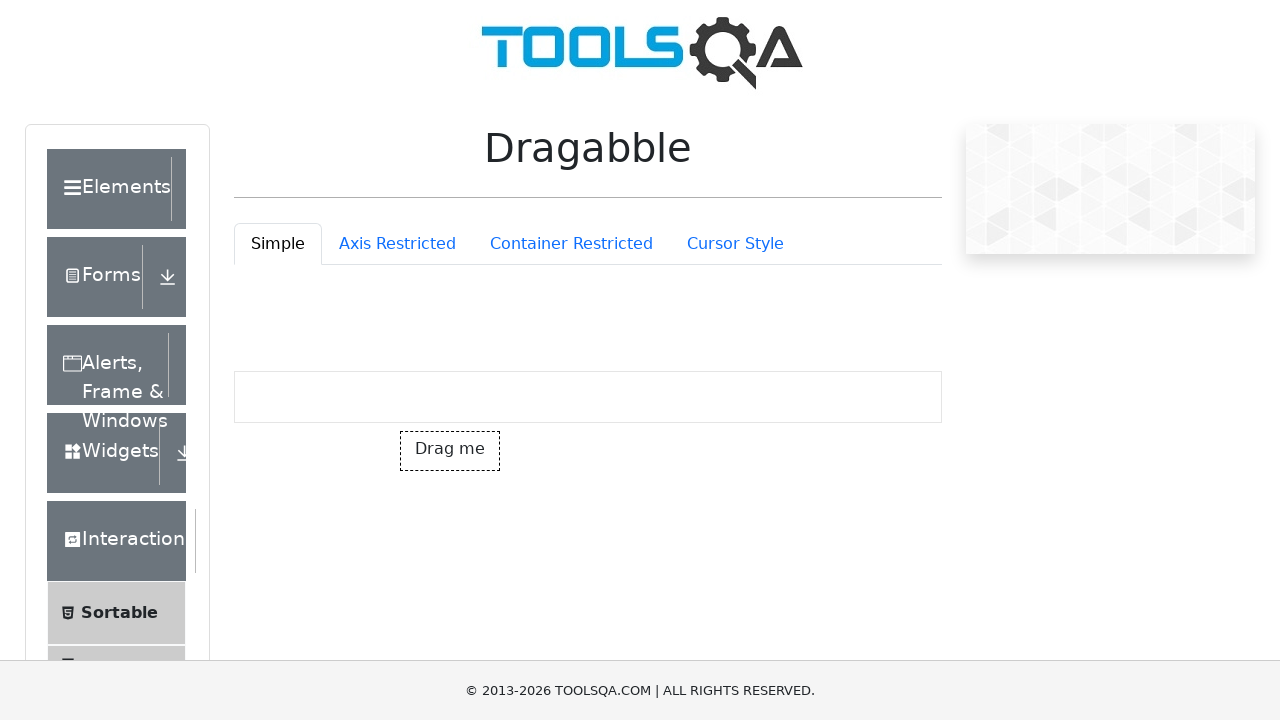